Tests registration validation with username having trailing space

Starting URL: https://anatoly-karpovich.github.io/demo-login-form/

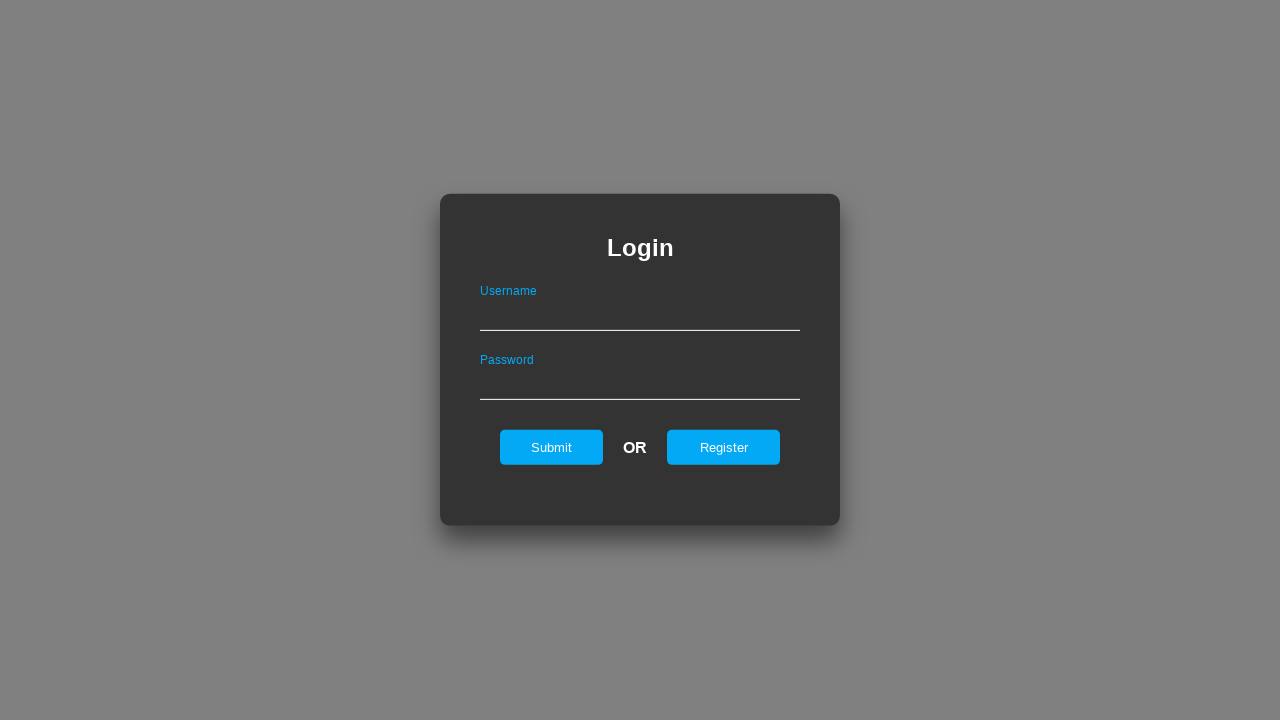

Clicked register link to navigate to registration form at (724, 447) on #registerOnLogin
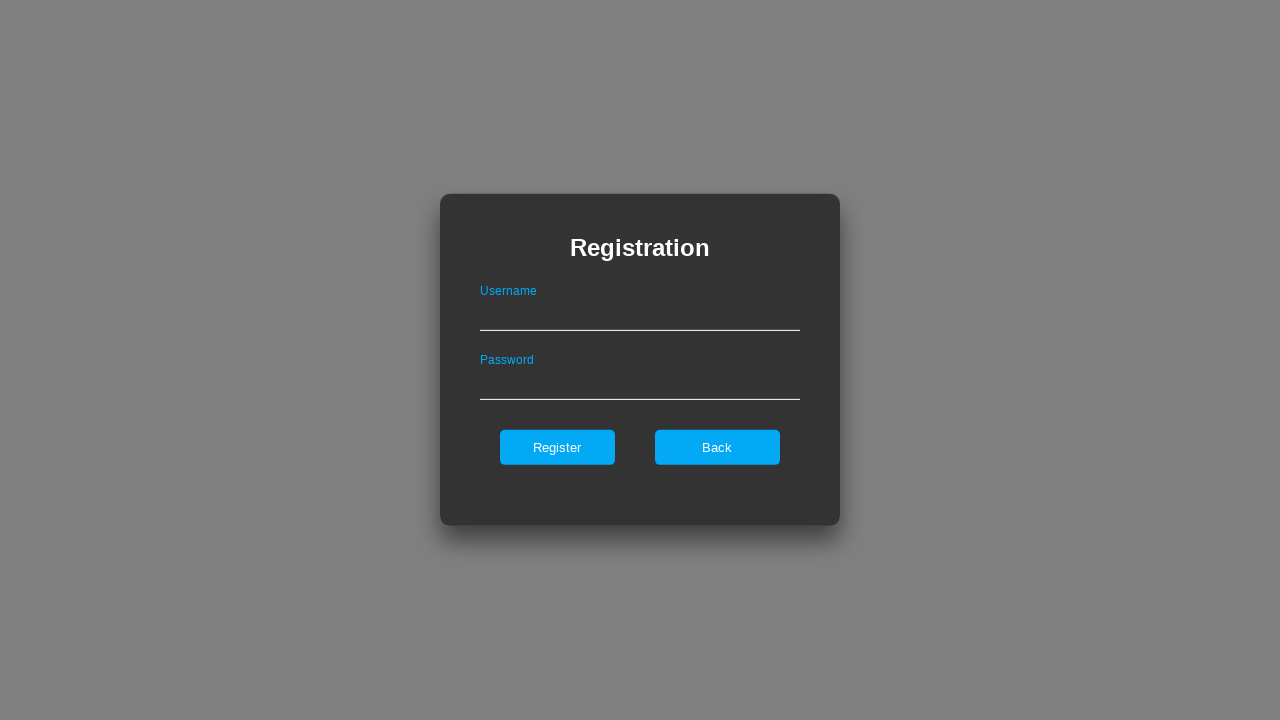

Filled username field with 'user ' (trailing space) on #userNameOnRegister
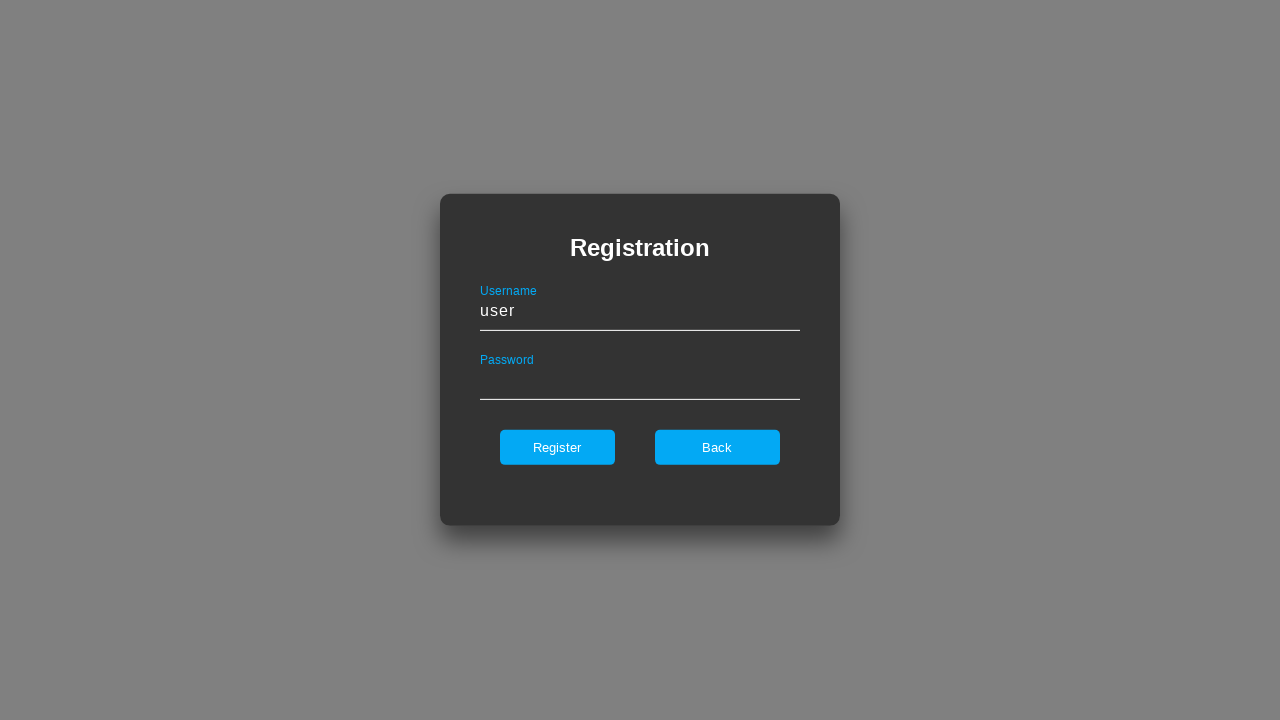

Filled password field with 'Password1' on #passwordOnRegister
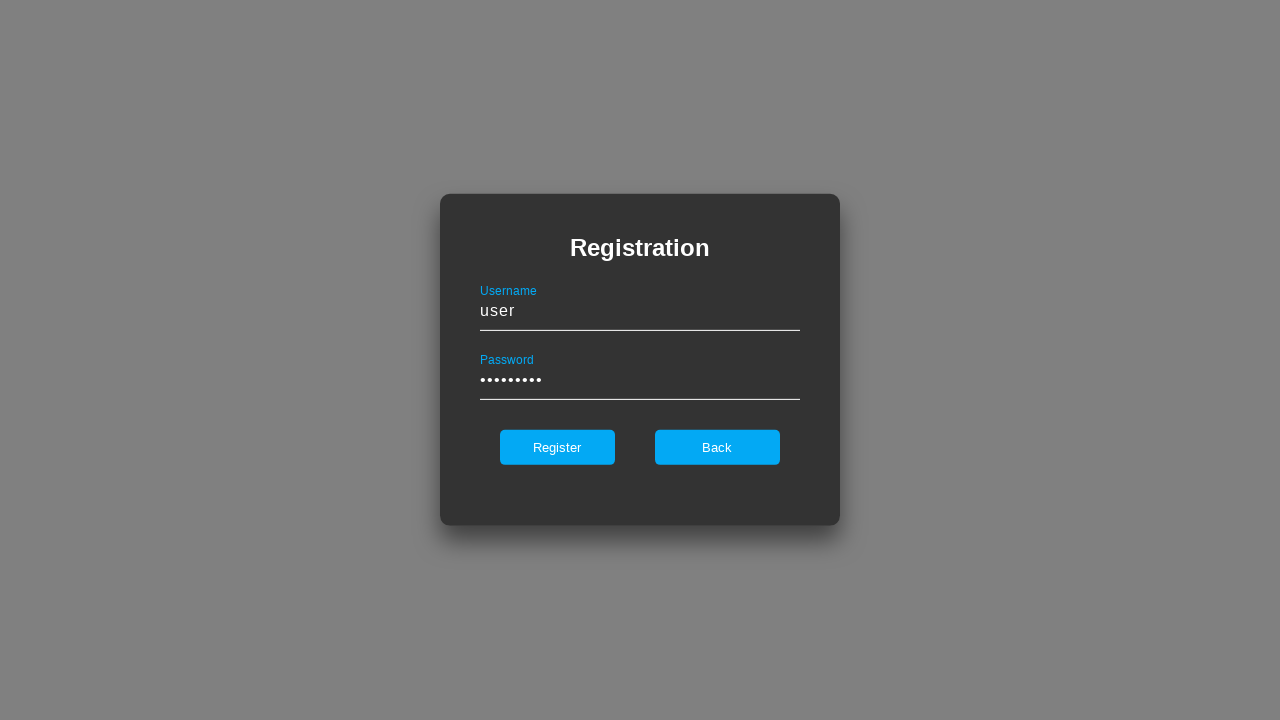

Clicked register button to submit form at (557, 447) on #register
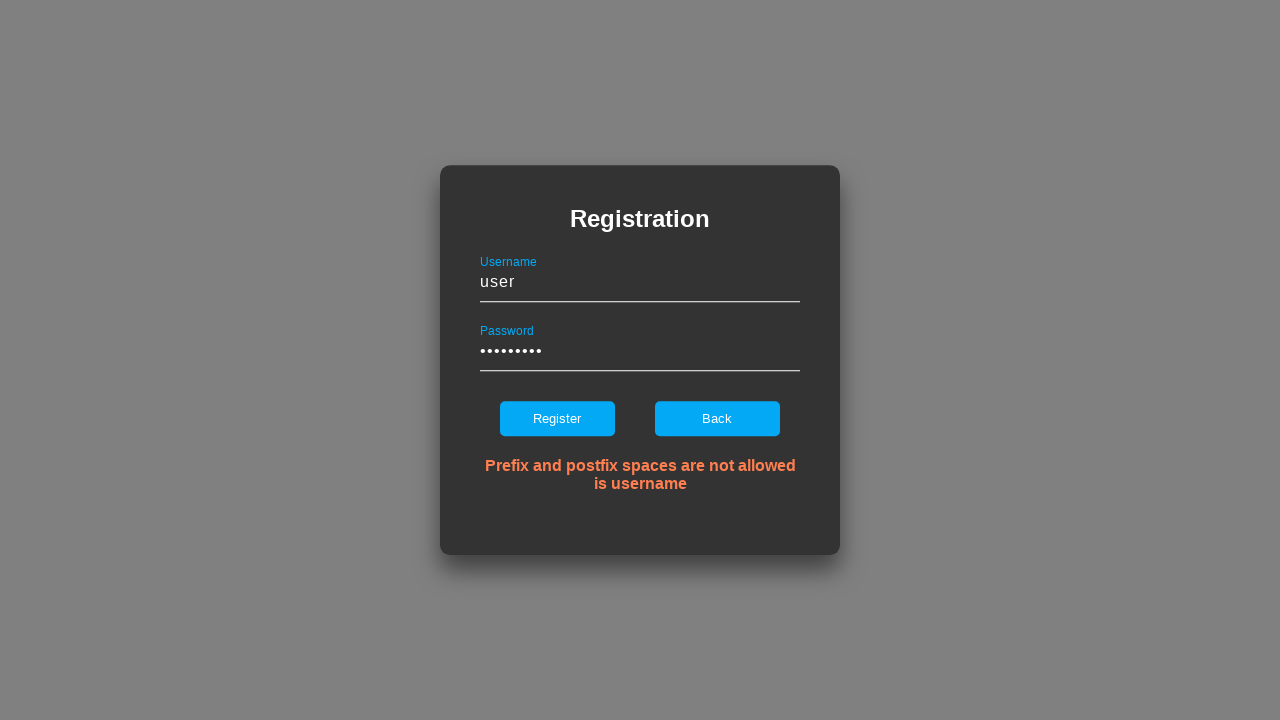

Error message appeared on registration form
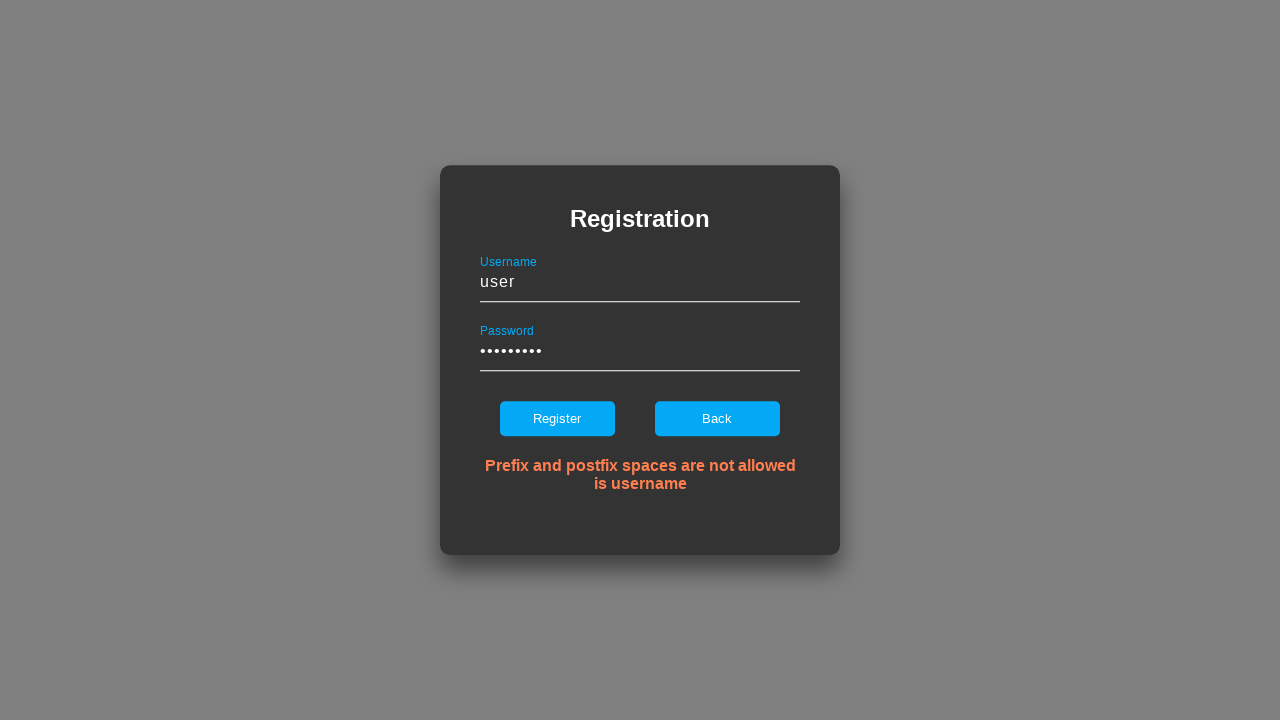

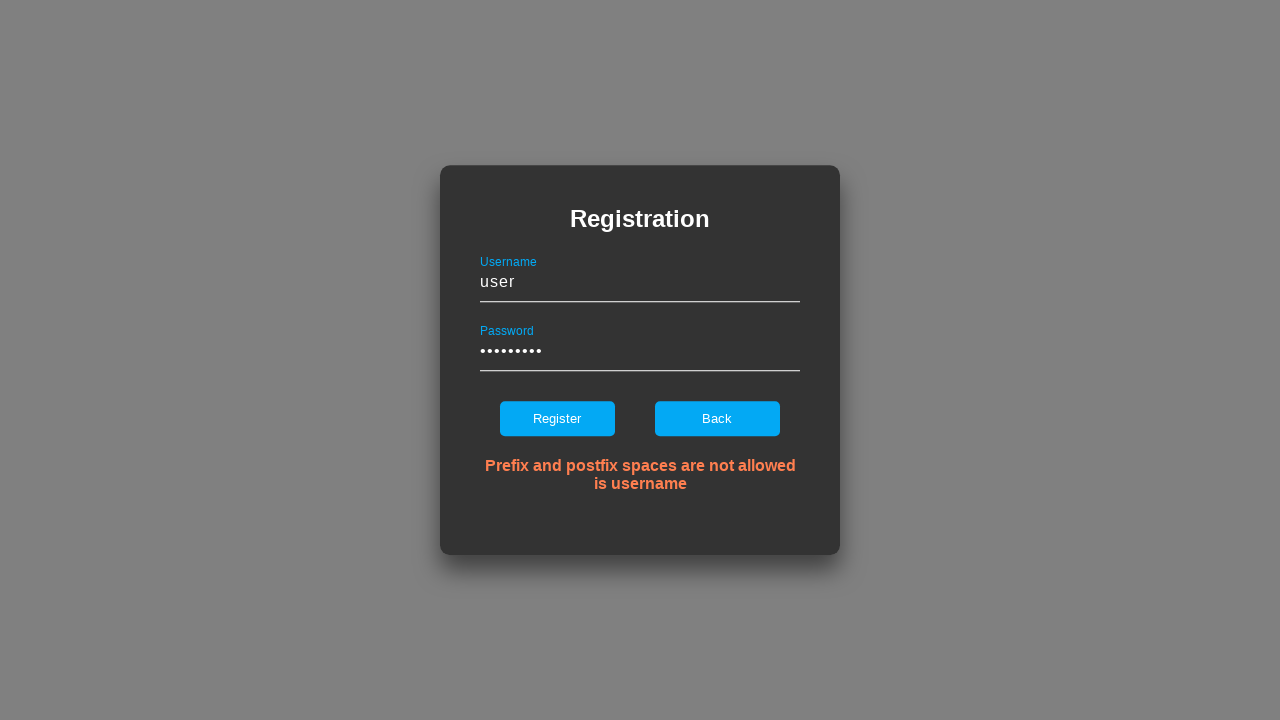